Tests successful car transfer search for airport pick-up by navigating to the car rental page, selecting car transfer option, filling in flight details (flight number UA305), selecting arrival date, searching for the flight, entering destination (Houston), and verifying successful search results.

Starting URL: https://trip.com/

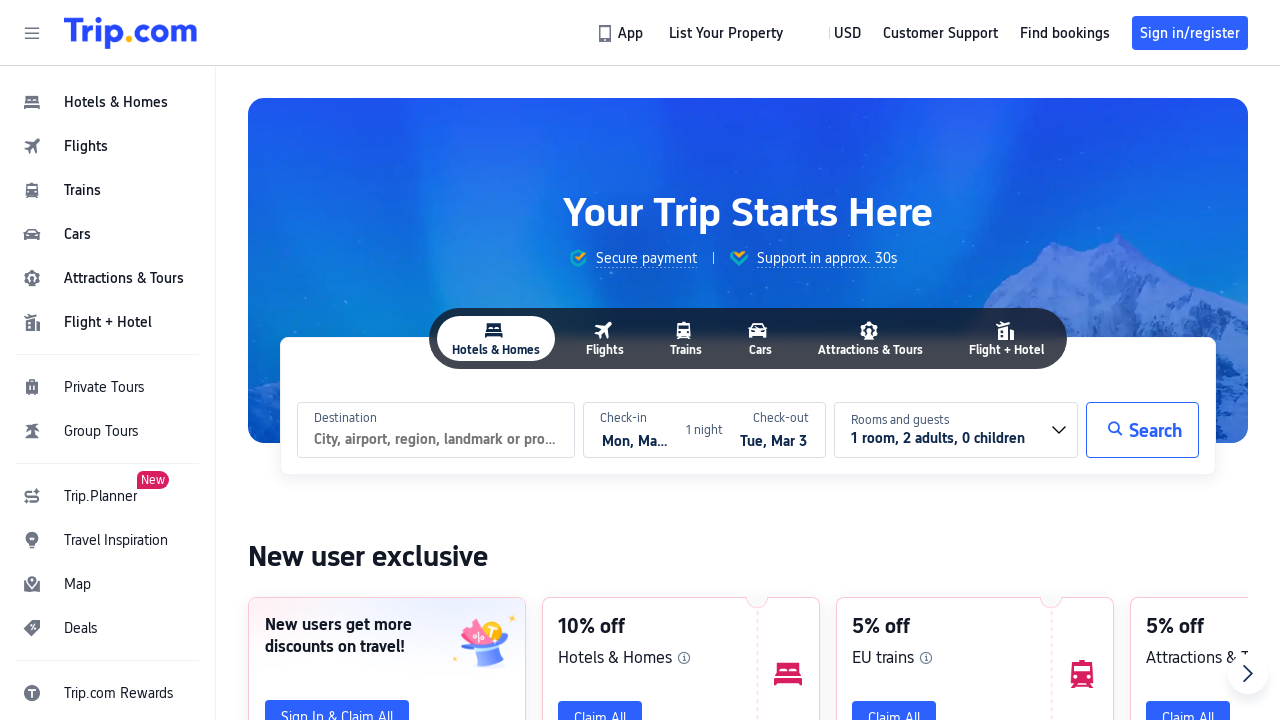

Clicked on cars navigation option at (108, 234) on #header_action_nav_cars
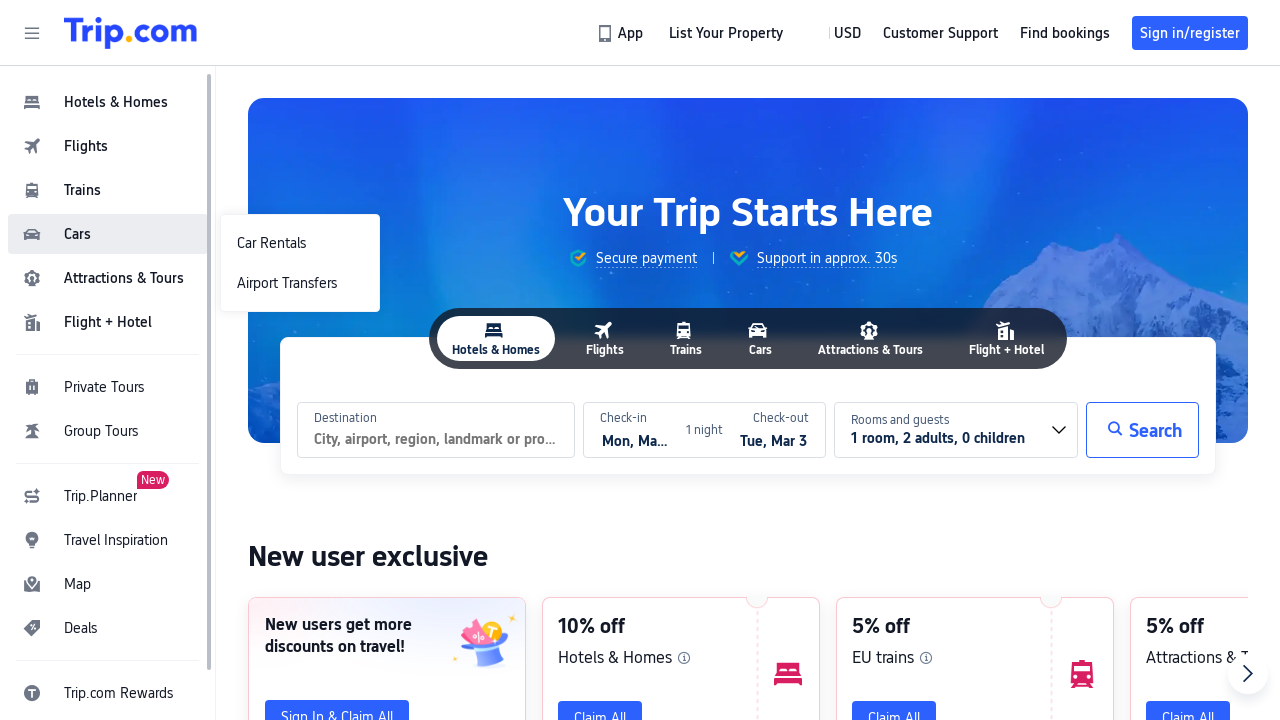

Selected Car Transfer (Airport Transfers) option at (300, 283) on #header_action_nav_Airport\ Transfers
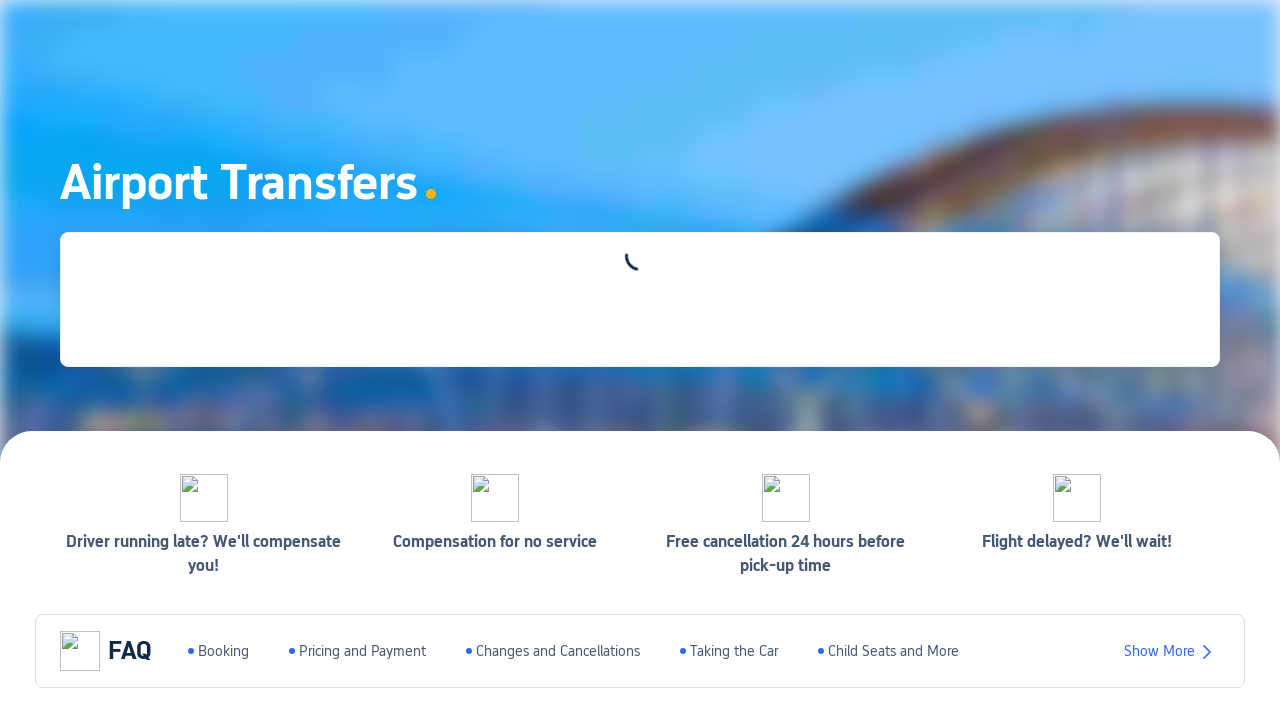

Clicked on Pick Up option at (132, 261) on #pick
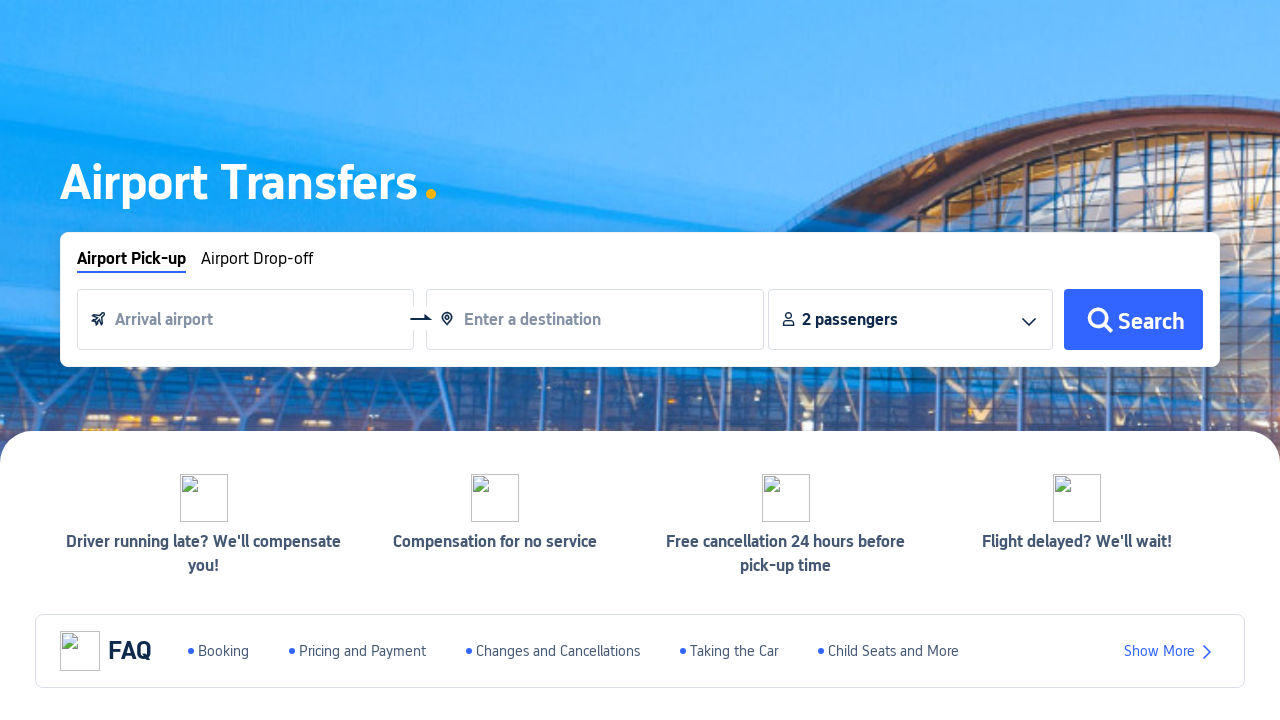

Clicked on Arrival Airport field at (246, 320) on #__next > div:nth-child(2) > div.index-layer > div.index-banner-wrapper > div.in
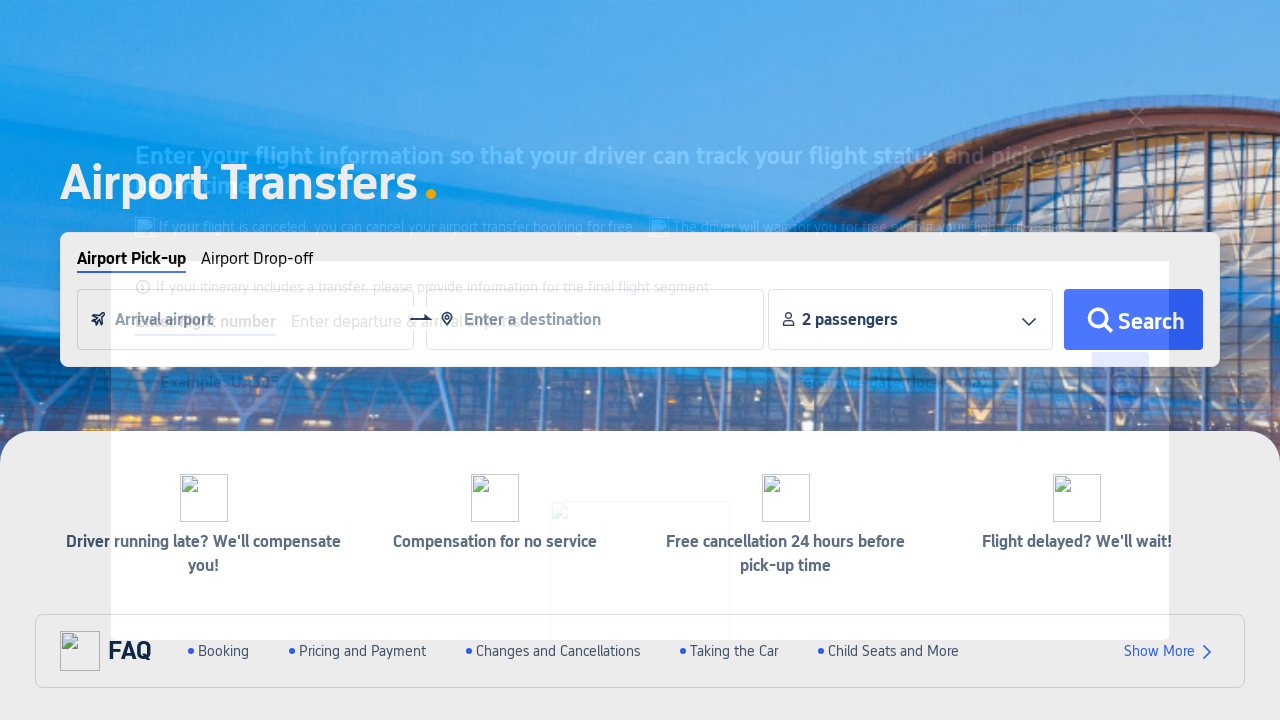

Flight number input modal appeared
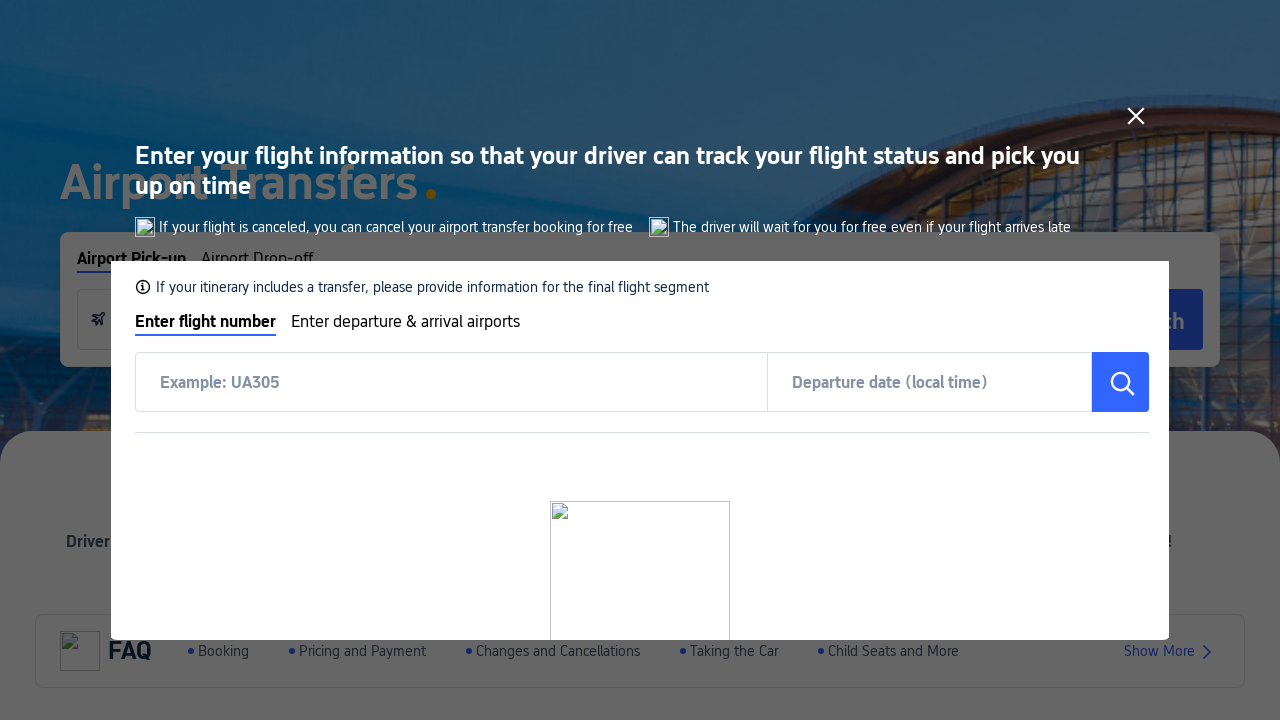

Entered flight number UA305 on body > div.thanos-modal-mask.fadeIn > div > div > div.el-scrollbar__wrap > div >
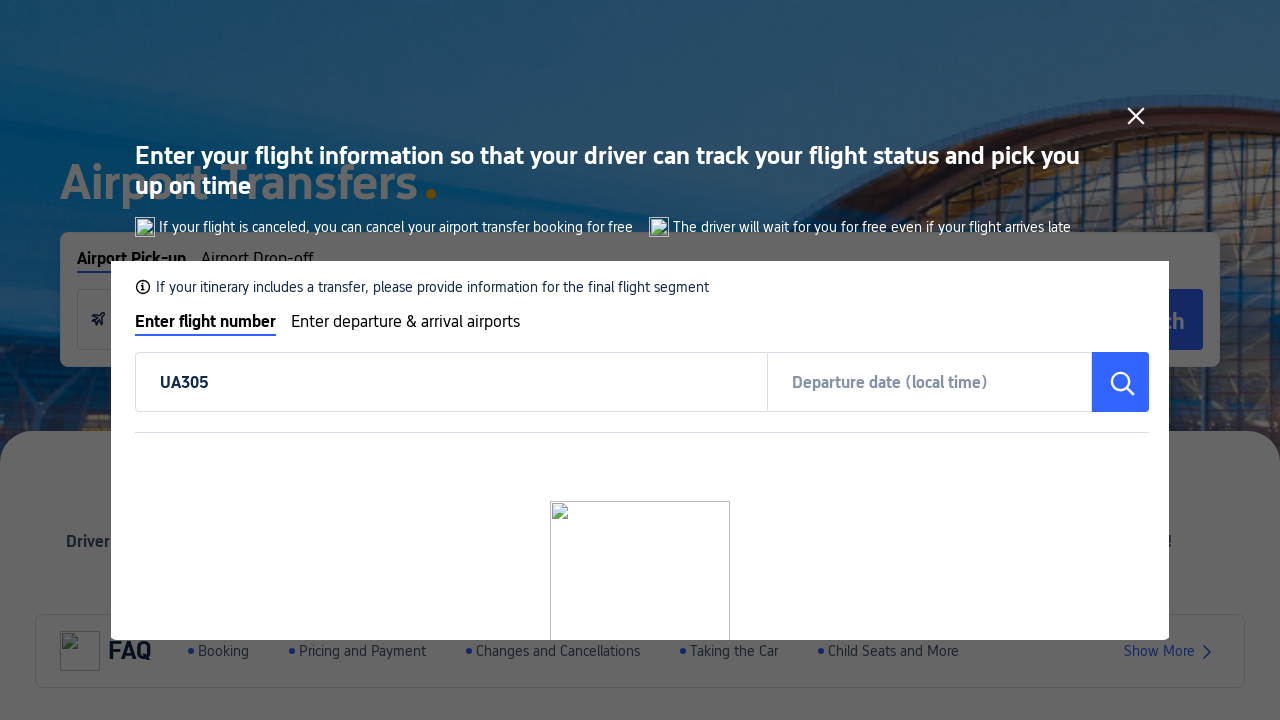

Clicked on Arrival Date field at (890, 382) on body>div.thanos-modal-mask.fadeIn>div>div>div.el-scrollbar__wrap>div>div.flight_
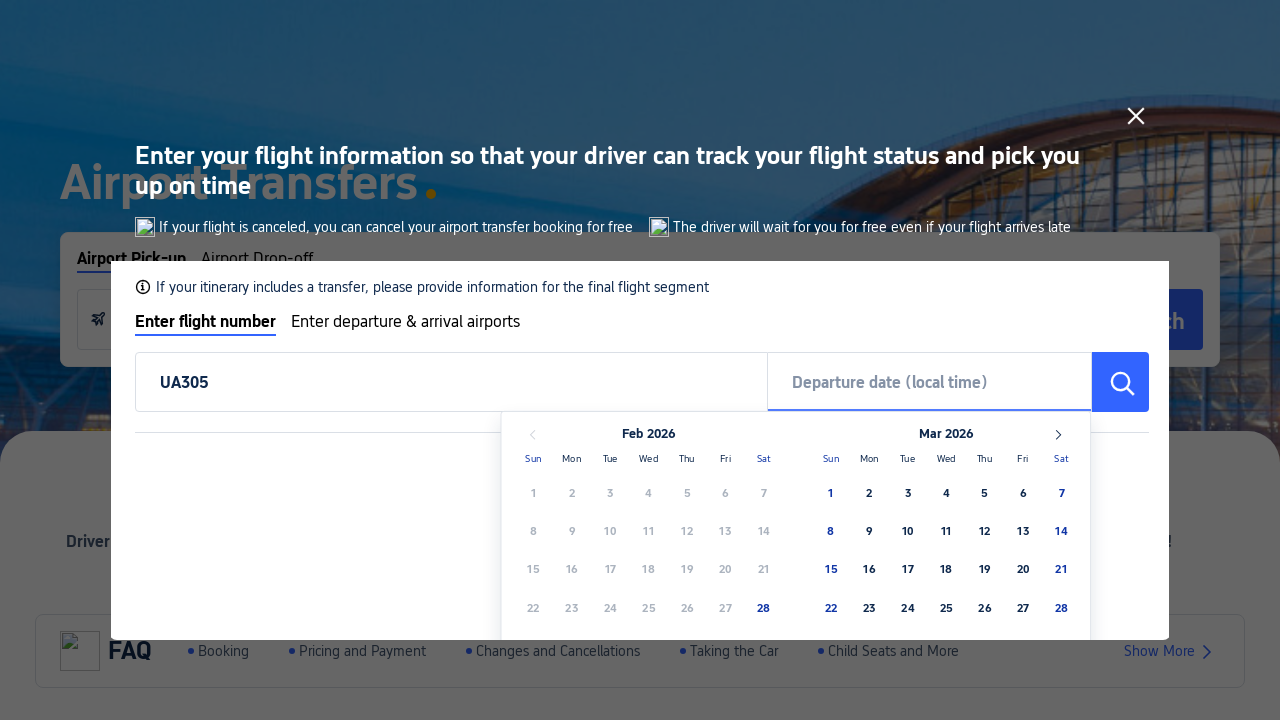

Selected arrival date from calendar at (985, 569) on body > div.thanos-modal-mask.fadeIn > div > div > div.el-scrollbar__wrap > div >
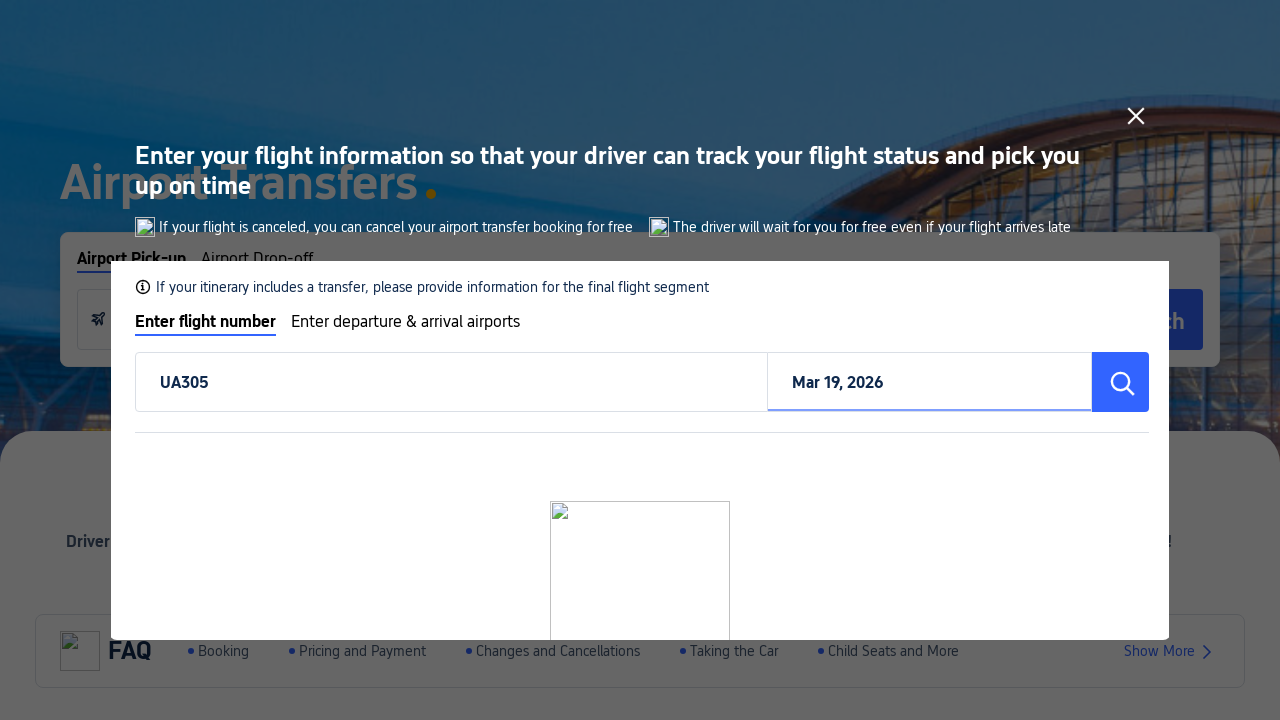

Clicked Search button to search for flight UA305 at (1121, 382) on body > div.thanos-modal-mask.fadeIn > div > div > div.el-scrollbar__wrap > div >
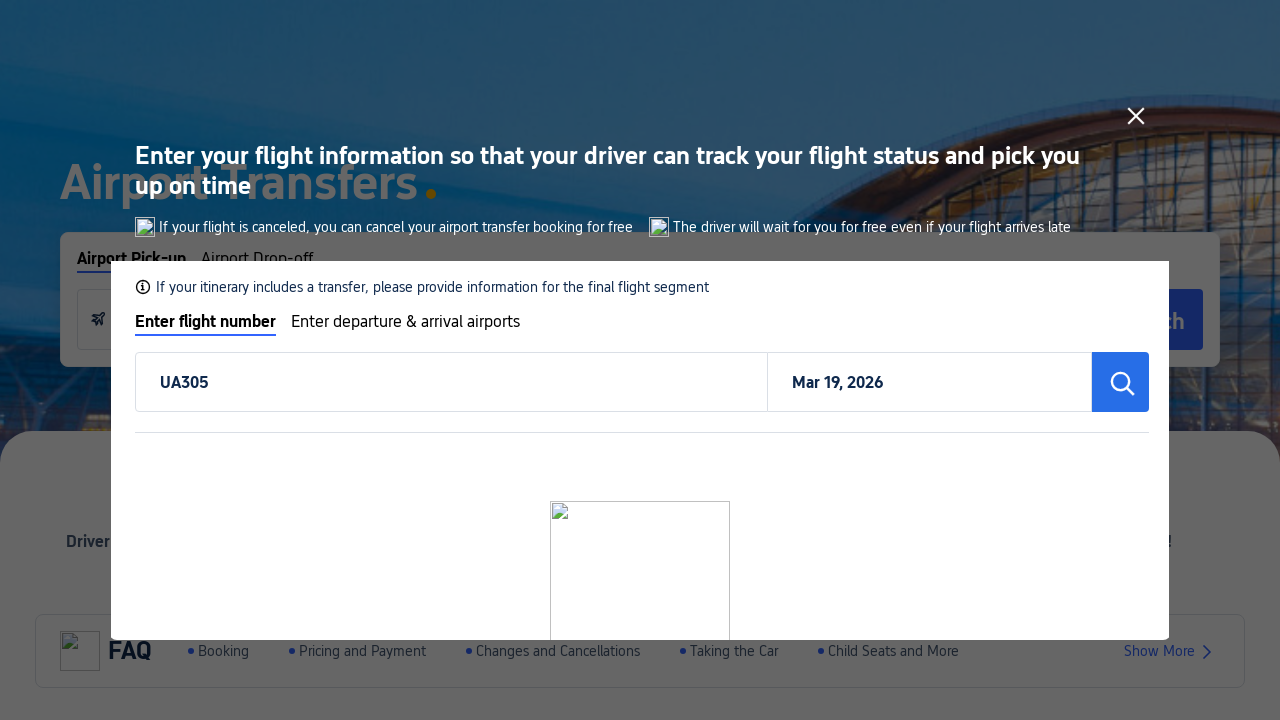

Selected flight from search results at (951, 502) on body > div.thanos-modal-mask.fadeIn > div > div > div.el-scrollbar__wrap > div >
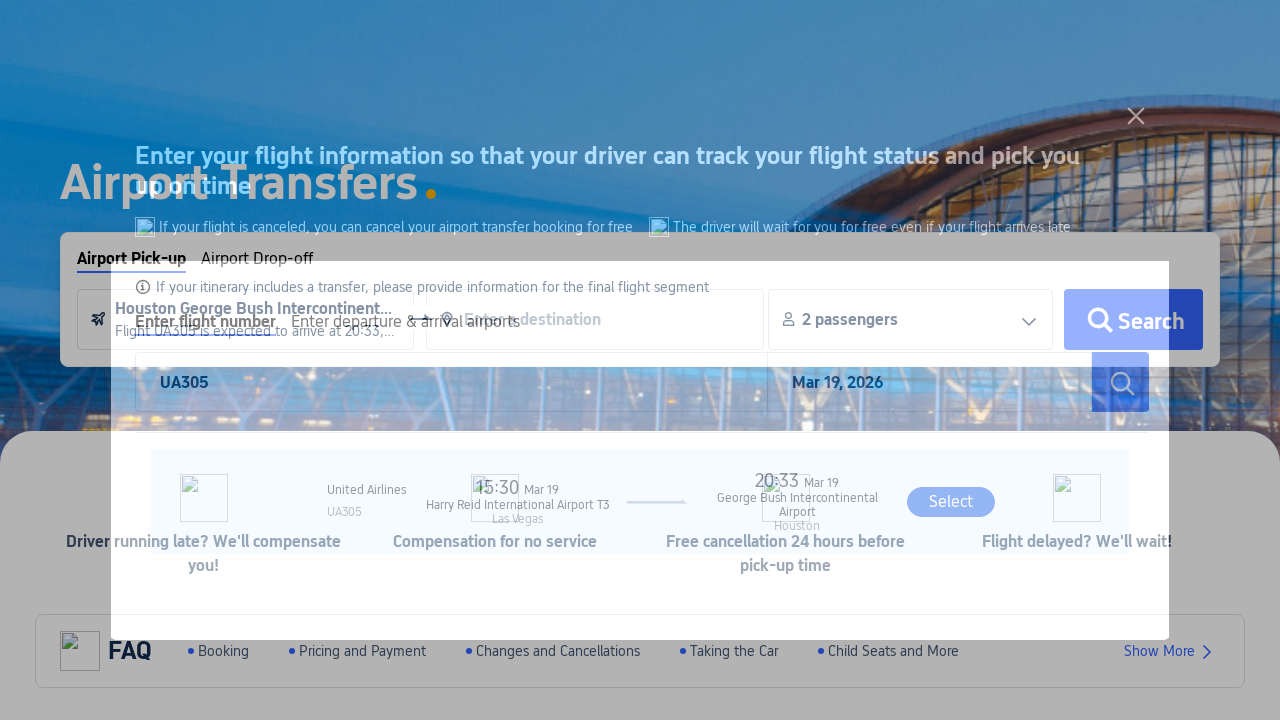

Destination input field loaded
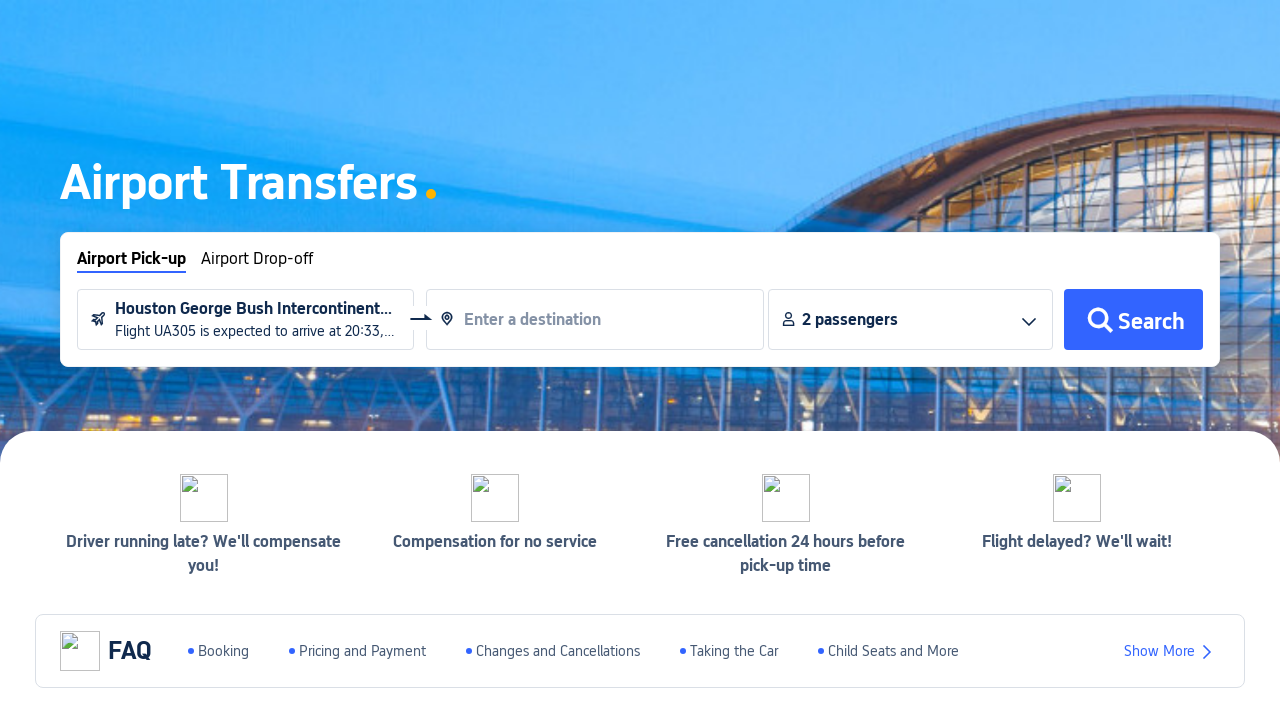

Entered destination as Houston on #__next > div:nth-child(2) > div.index-layer > div.index-banner-wrapper > div.in
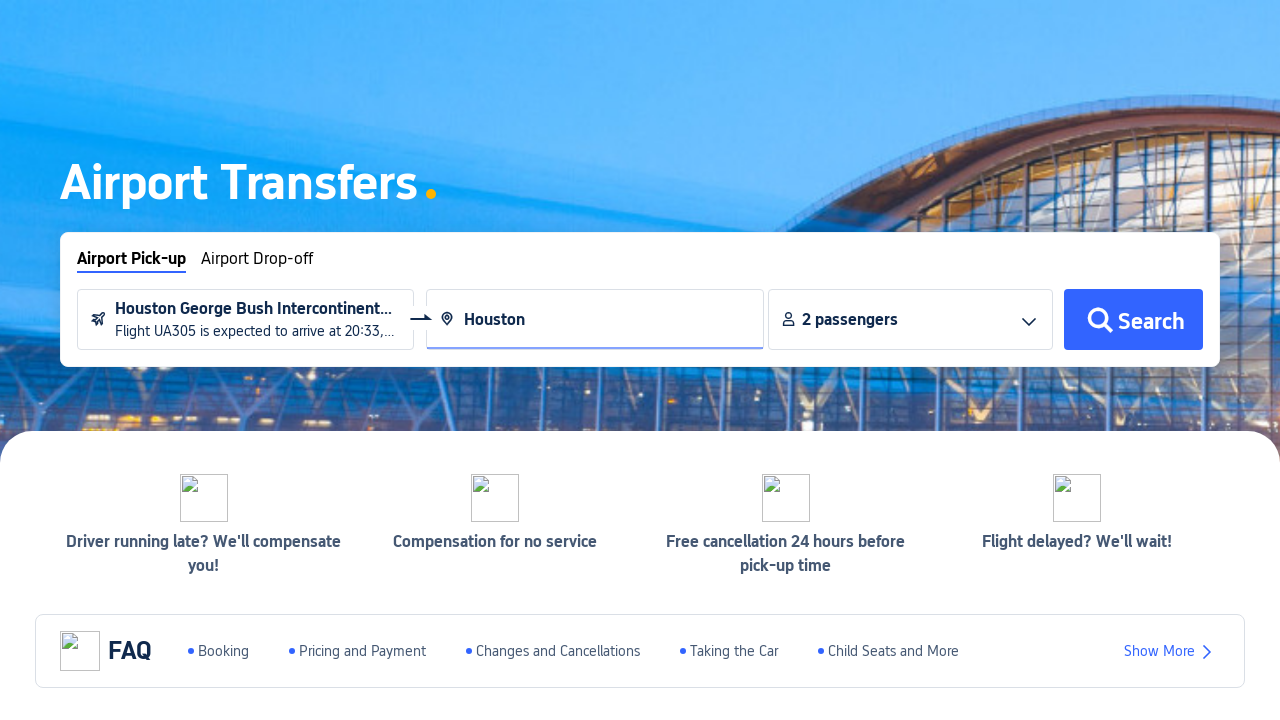

Selected Houston destination from dropdown at (502, 474) on #__next > div:nth-child(2) > div.index-layer > div.index-banner-wrapper > div.in
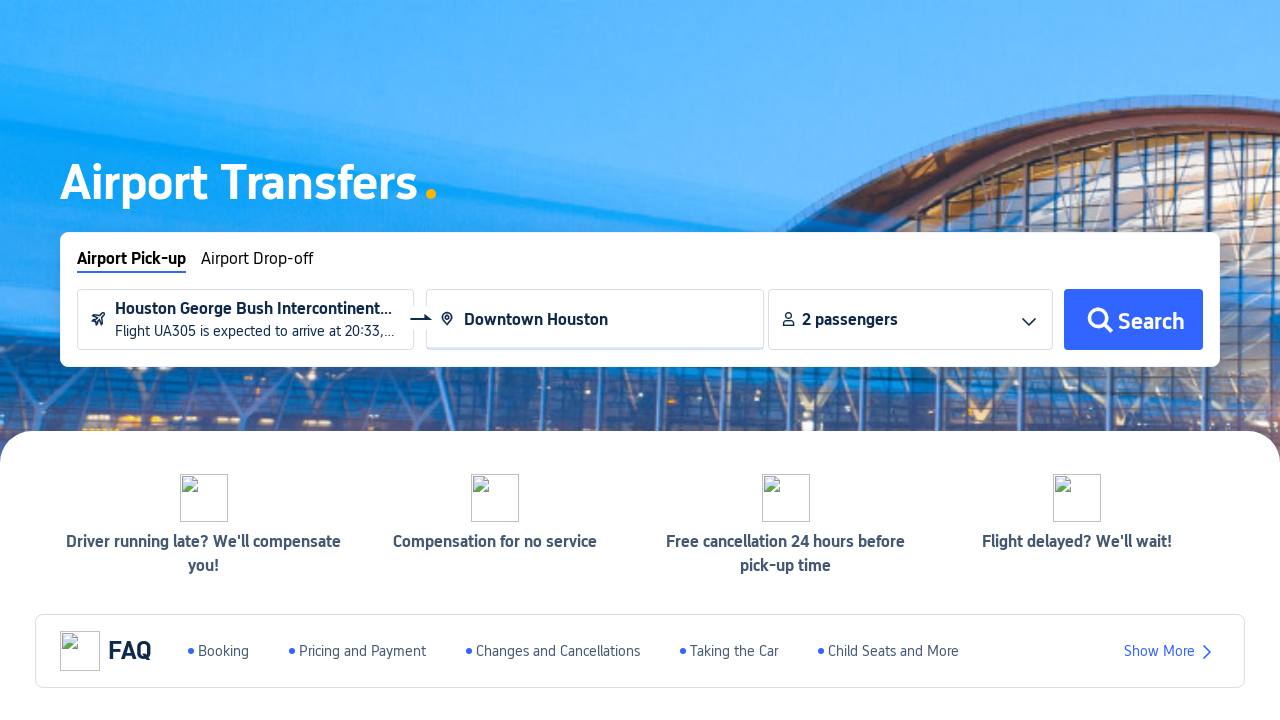

Clicked Search Car Transfer button at (1133, 320) on #__next > div:nth-child(2) > div.index-layer > div.index-banner-wrapper > div.in
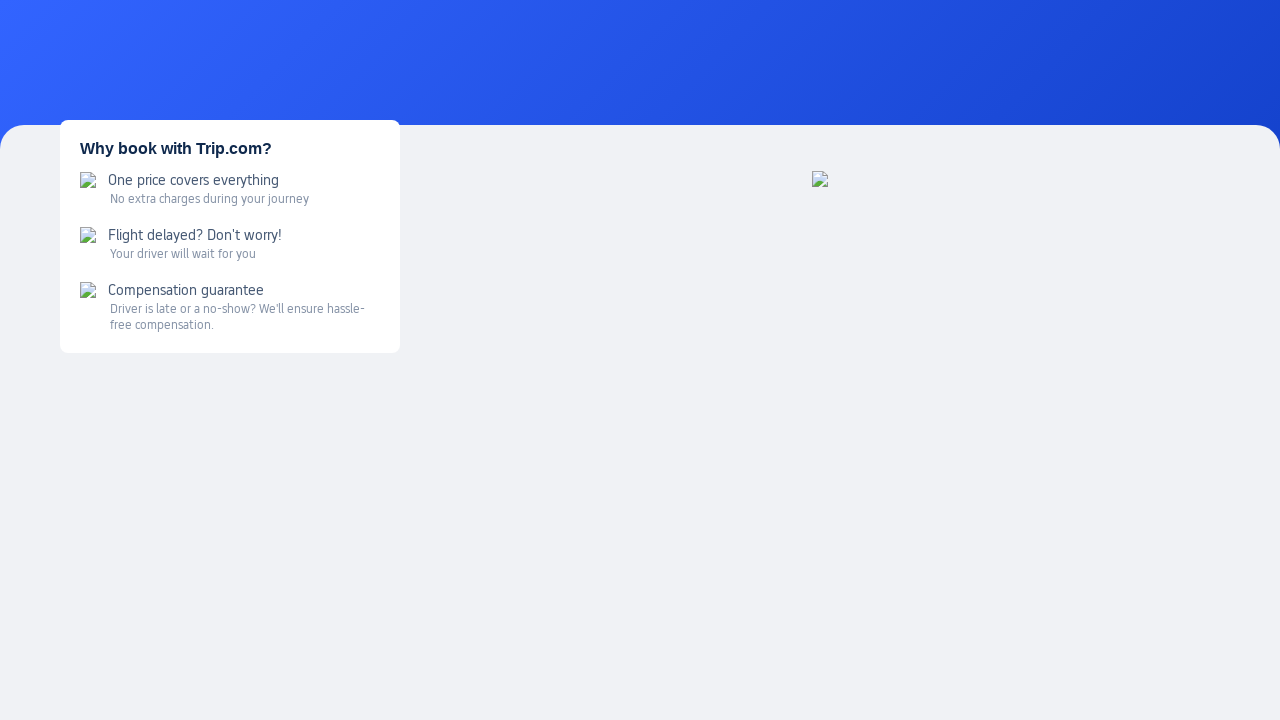

Waited for new page to load
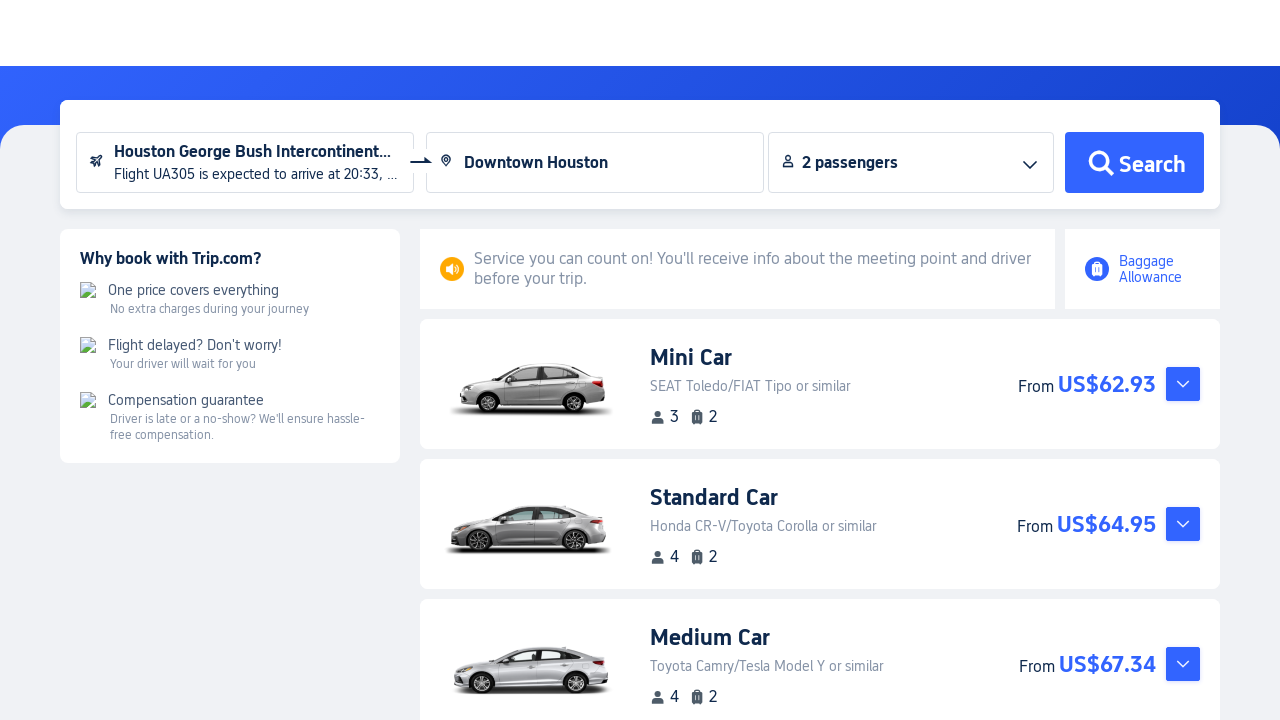

Switched to new tab with search results
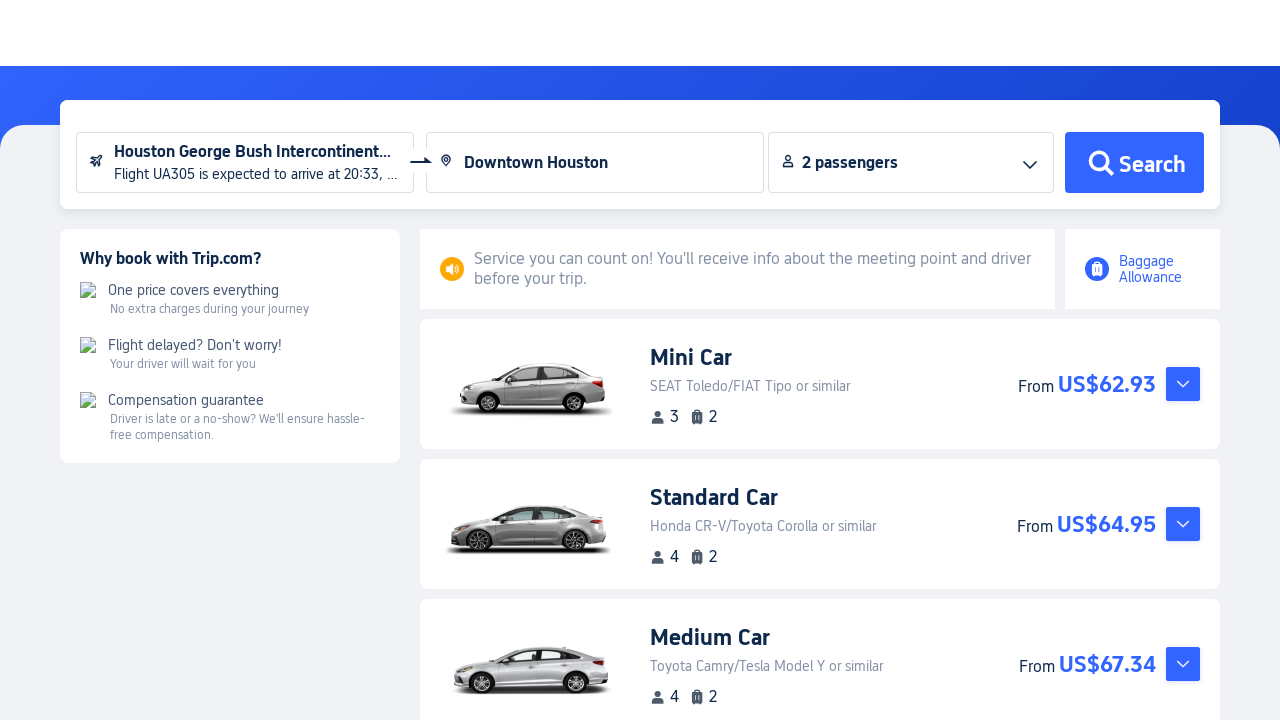

Verified successful car transfer search results displayed
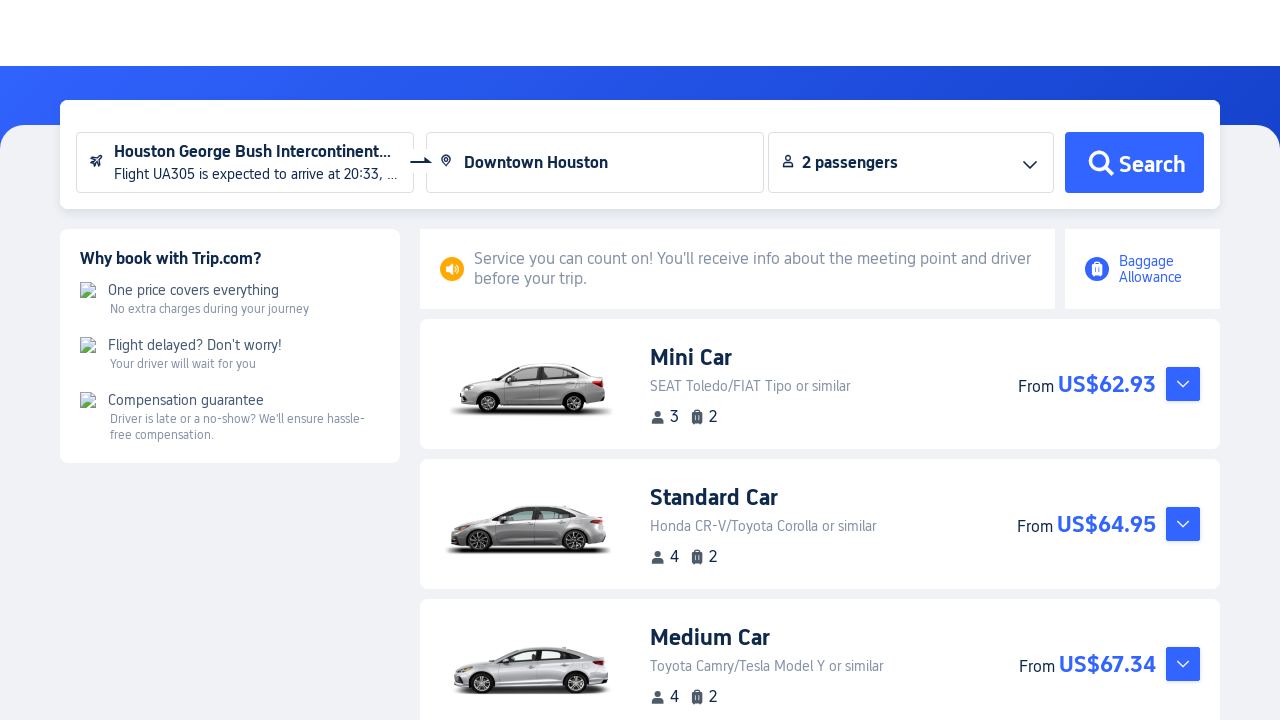

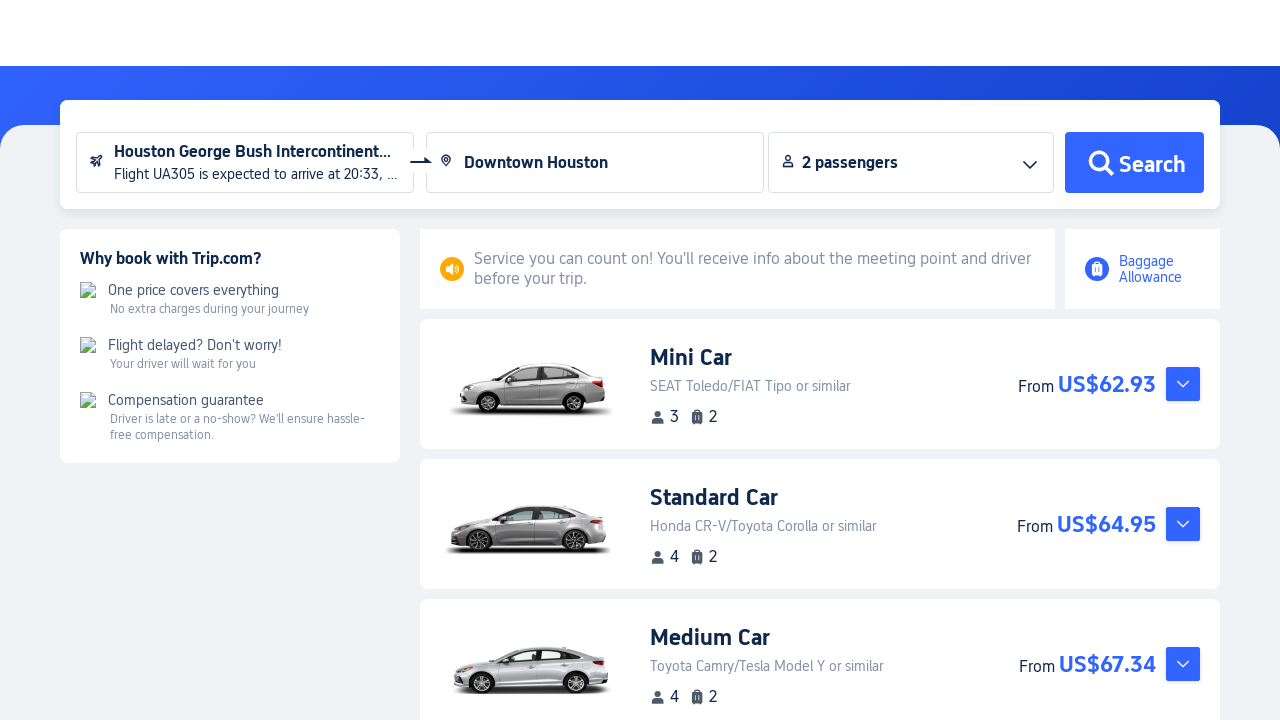